Fills the email field in a registration form

Starting URL: http://suninjuly.github.io/registration1.html

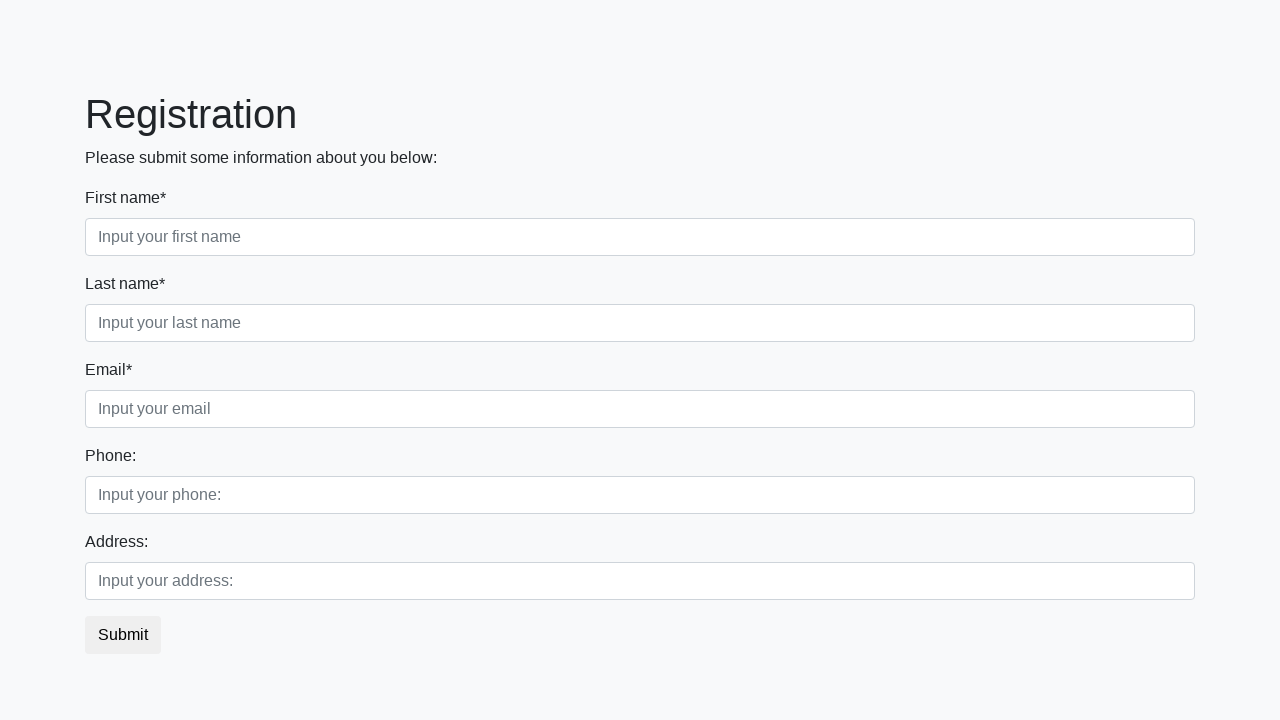

Navigated to registration form page
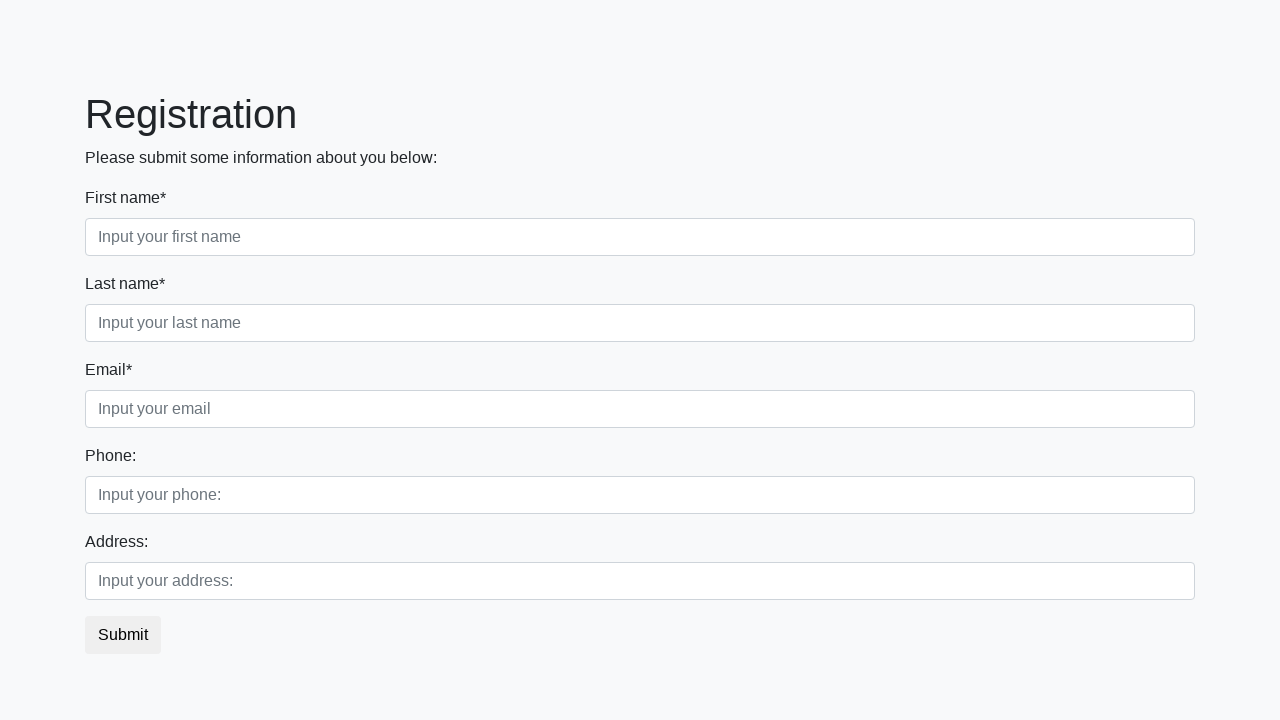

Filled email field with 'jfvjnv.jvnjn@gmail.com' on [placeholder='Input your email']
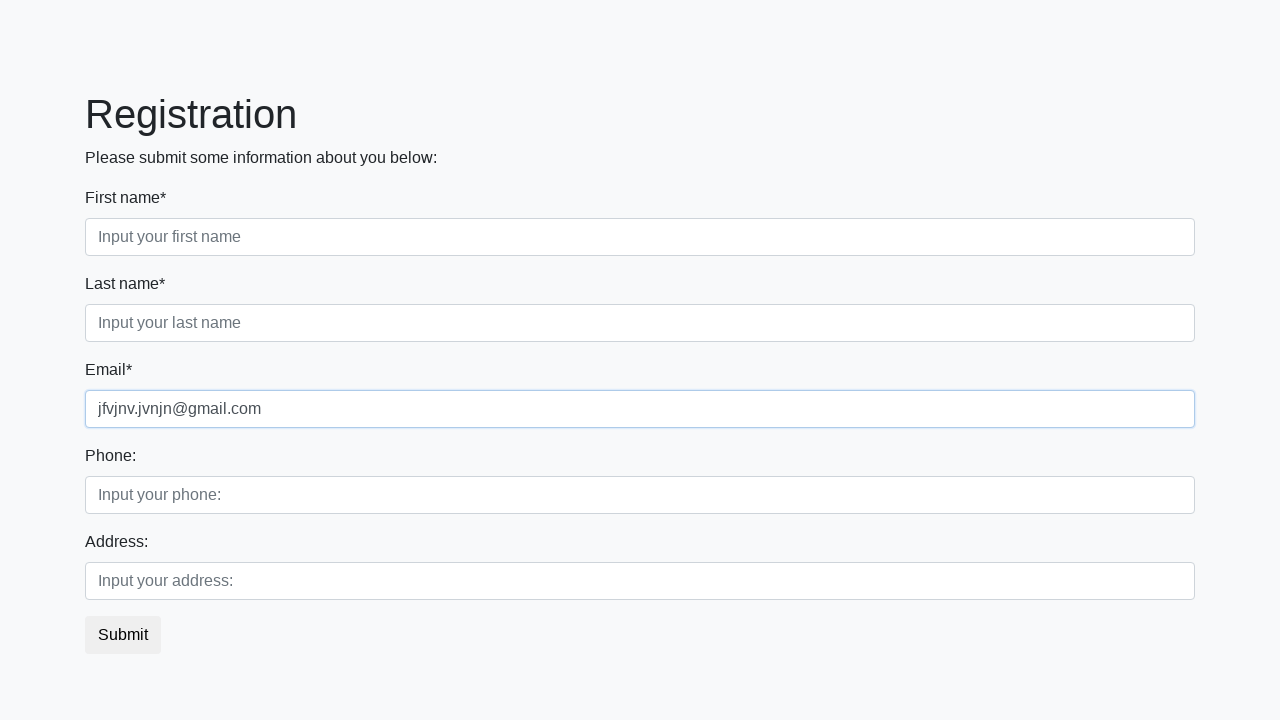

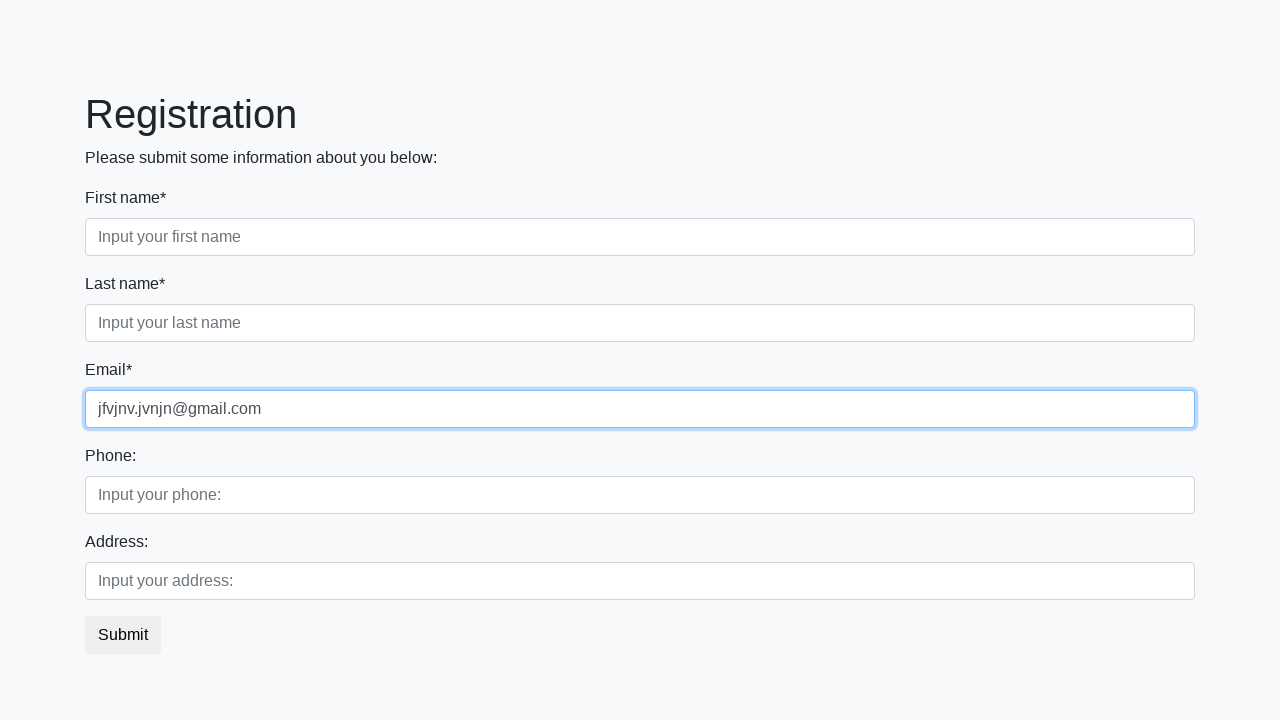